Tests the dynamic controls page by verifying a textbox is initially disabled, clicking the Enable button, waiting for the textbox to become enabled, and verifying the success message is displayed.

Starting URL: https://the-internet.herokuapp.com/dynamic_controls

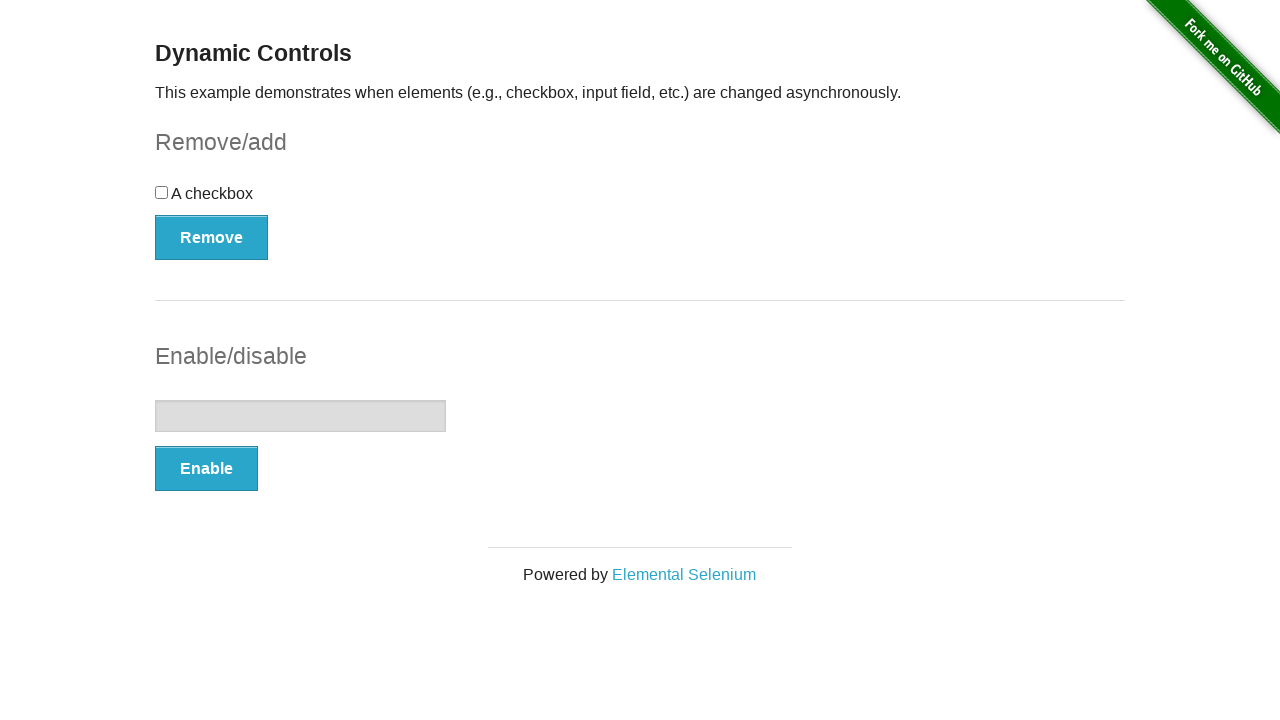

Located the textbox element
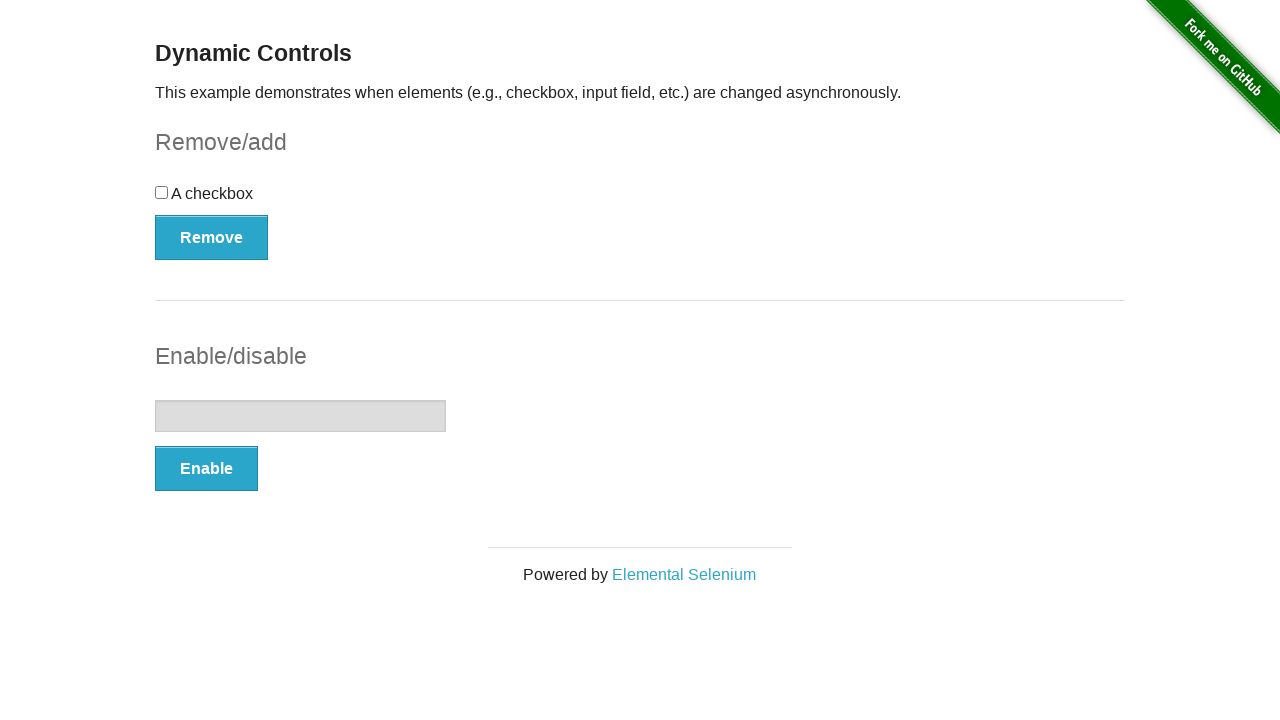

Verified textbox is initially disabled
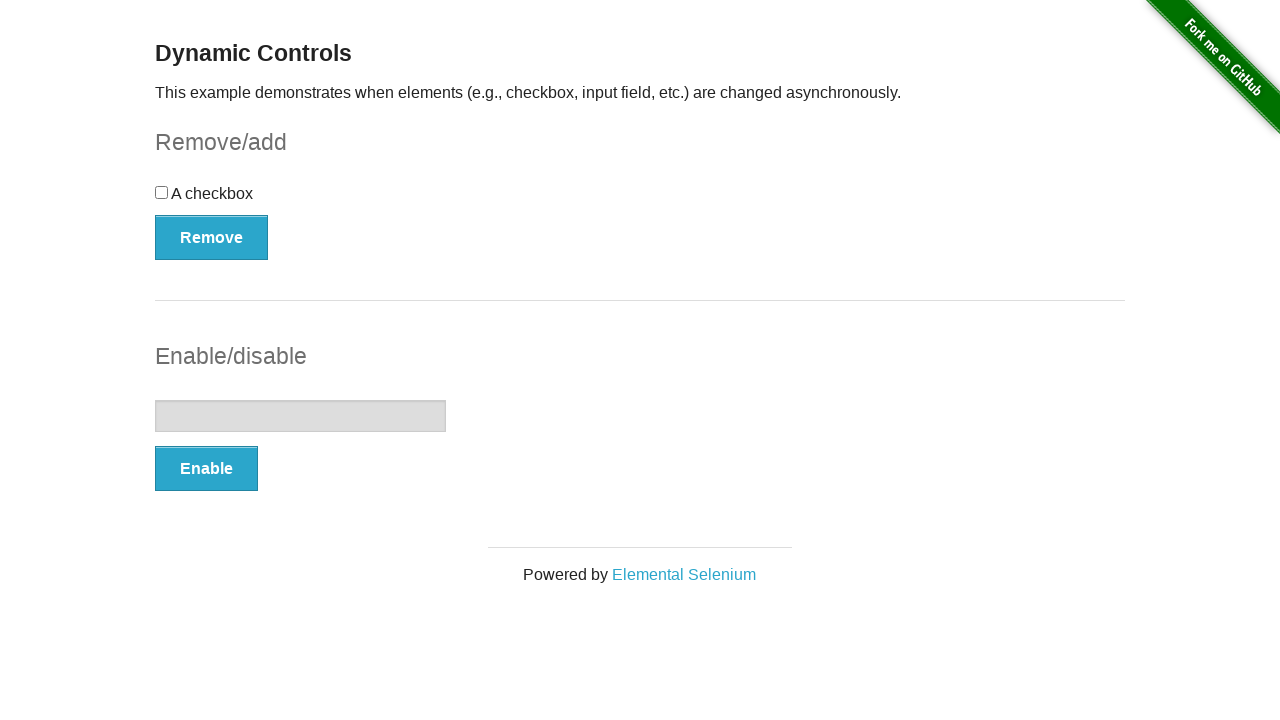

Clicked the Enable button at (206, 469) on button:text('Enable')
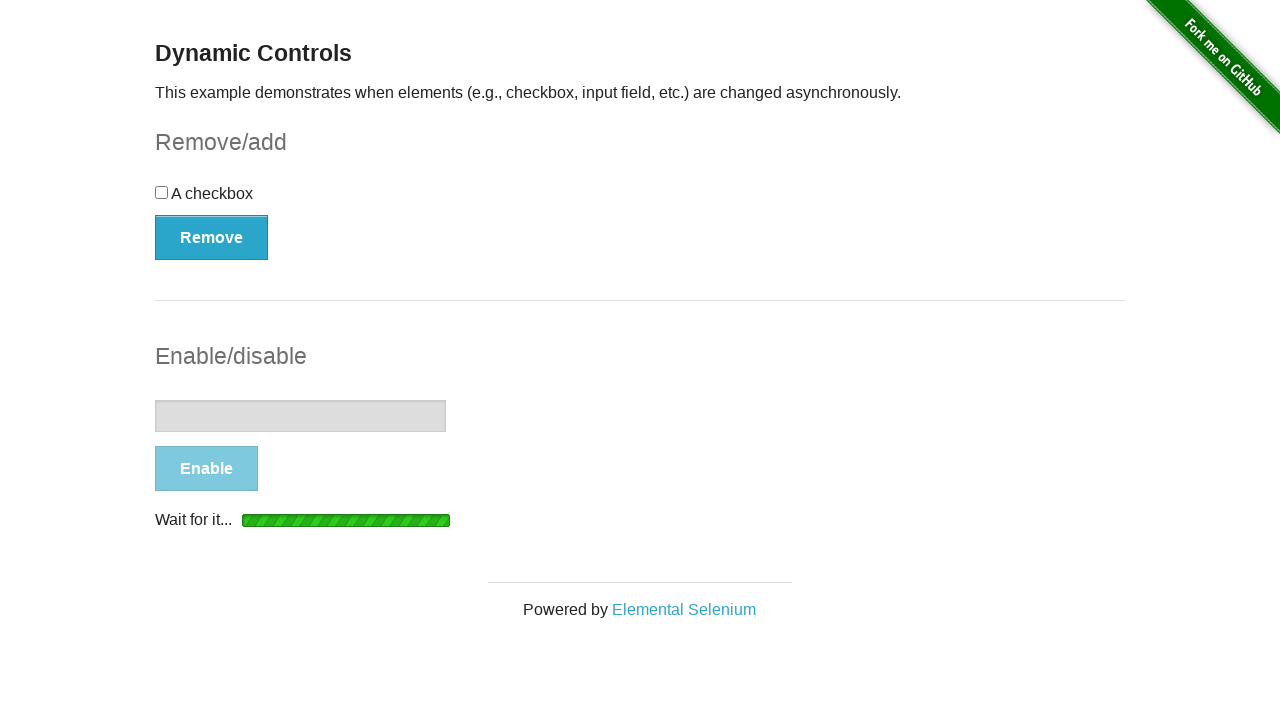

Waited for textbox to become enabled
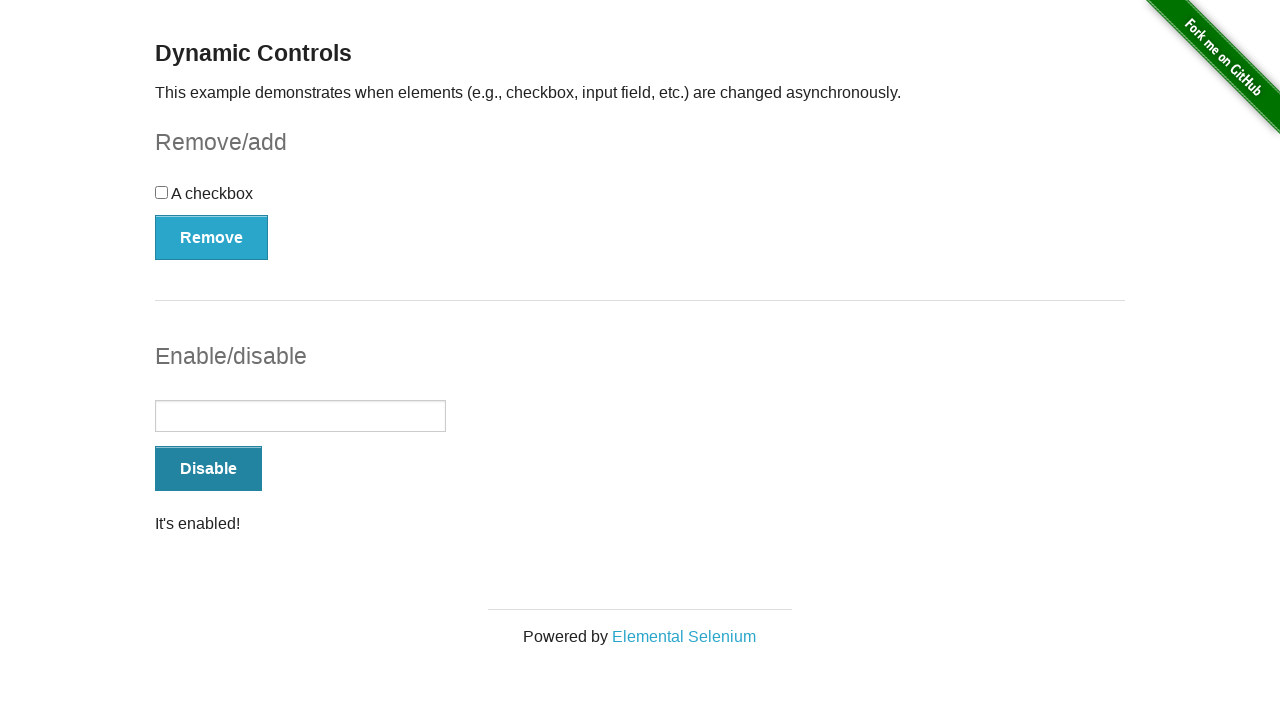

Located the success message element
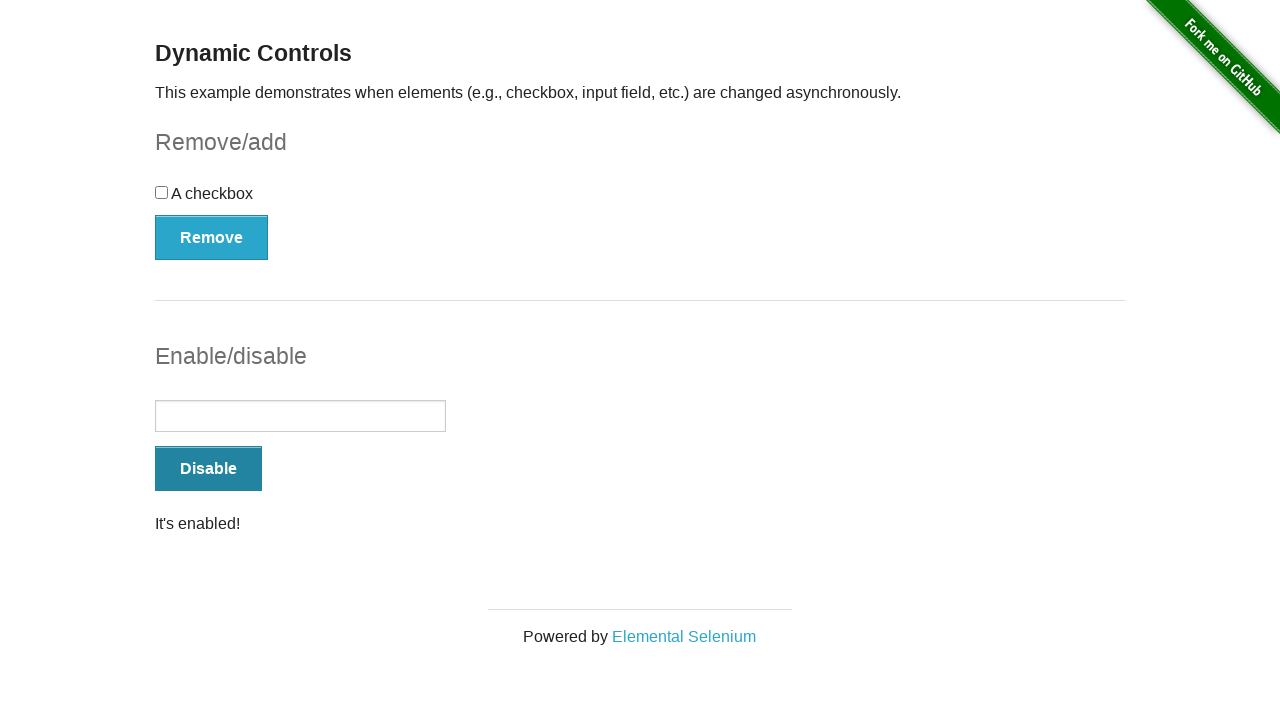

Verified success message is visible
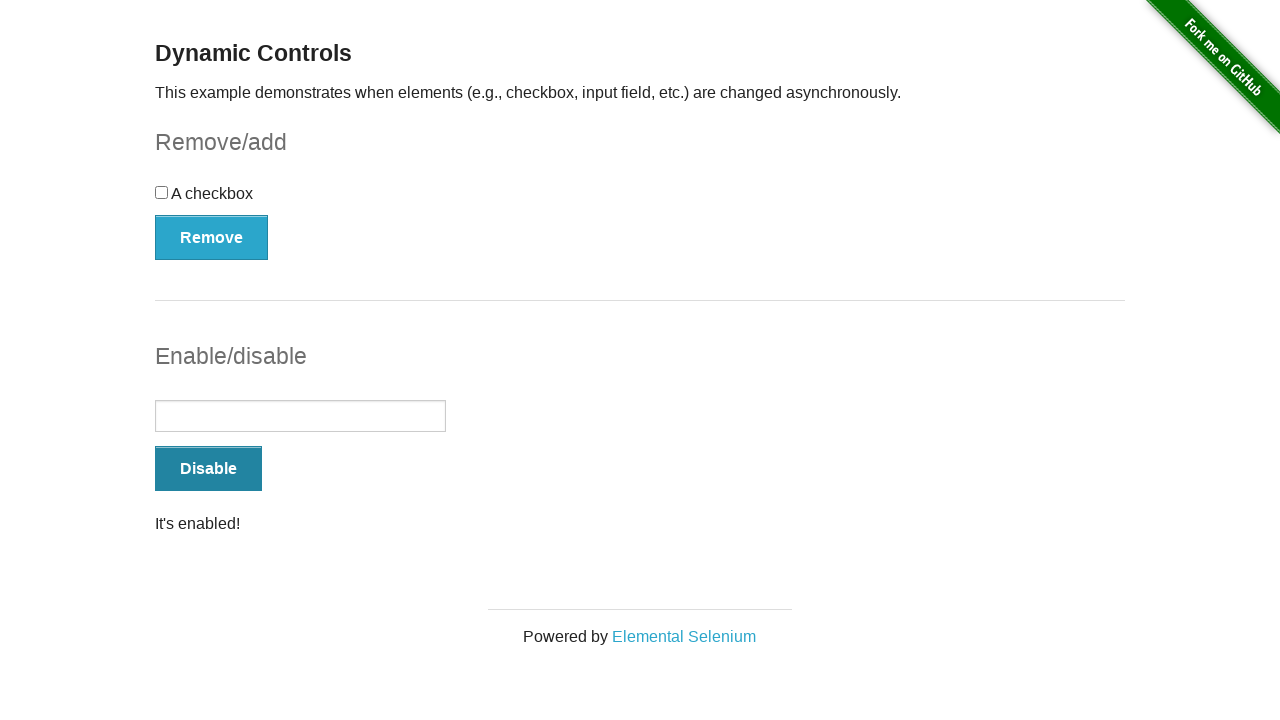

Verified success message contains 'It's enabled!'
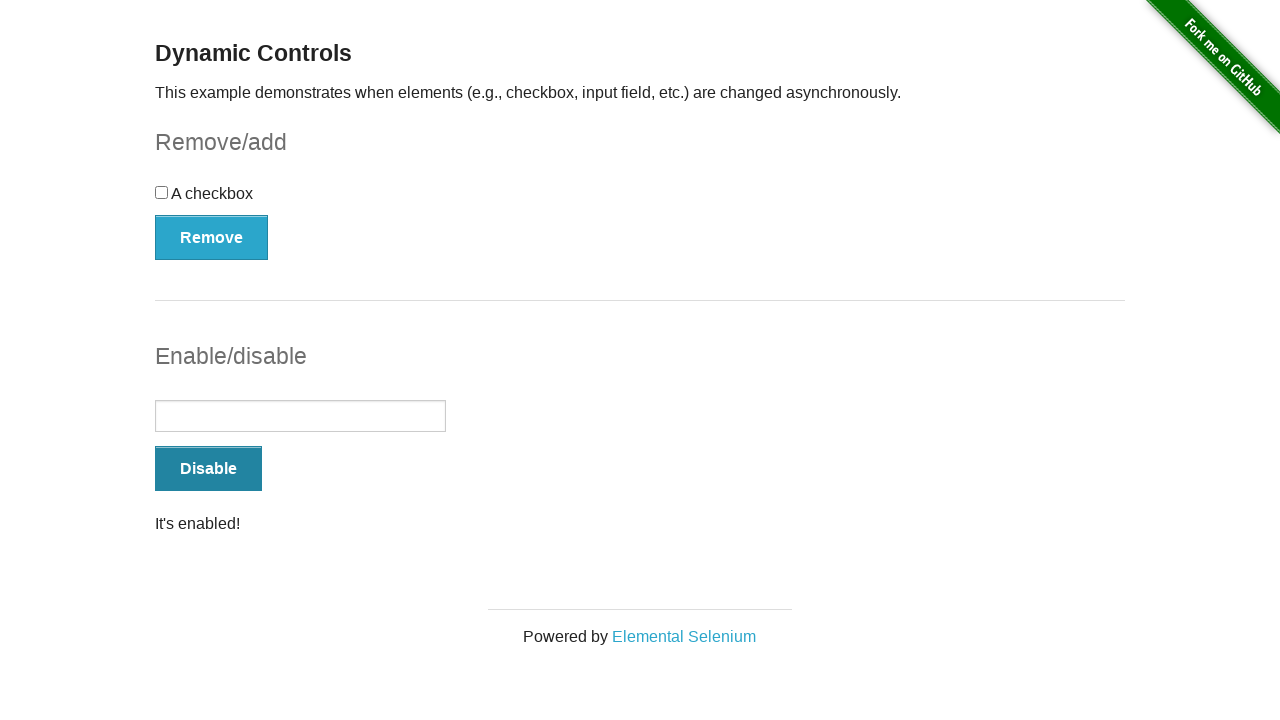

Verified textbox is now enabled
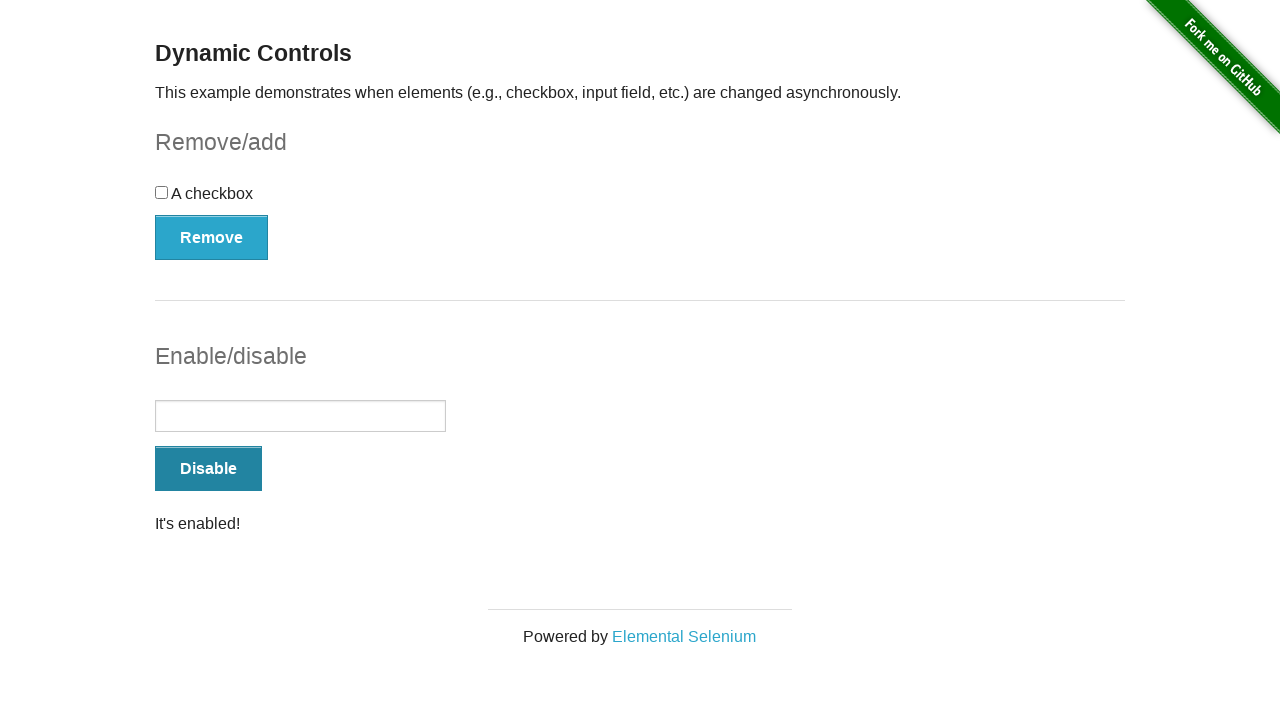

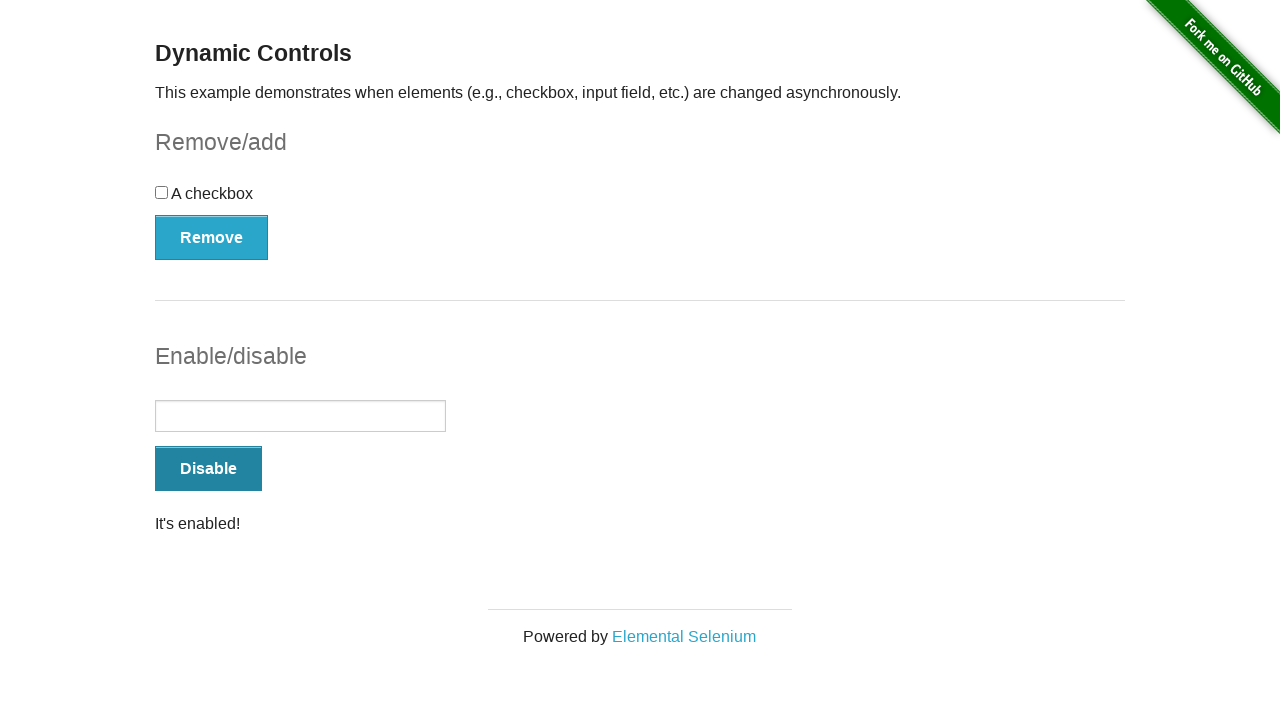